Tests clicking a button using Actions class to perform a click action on a button element

Starting URL: https://demoqa.com/buttons

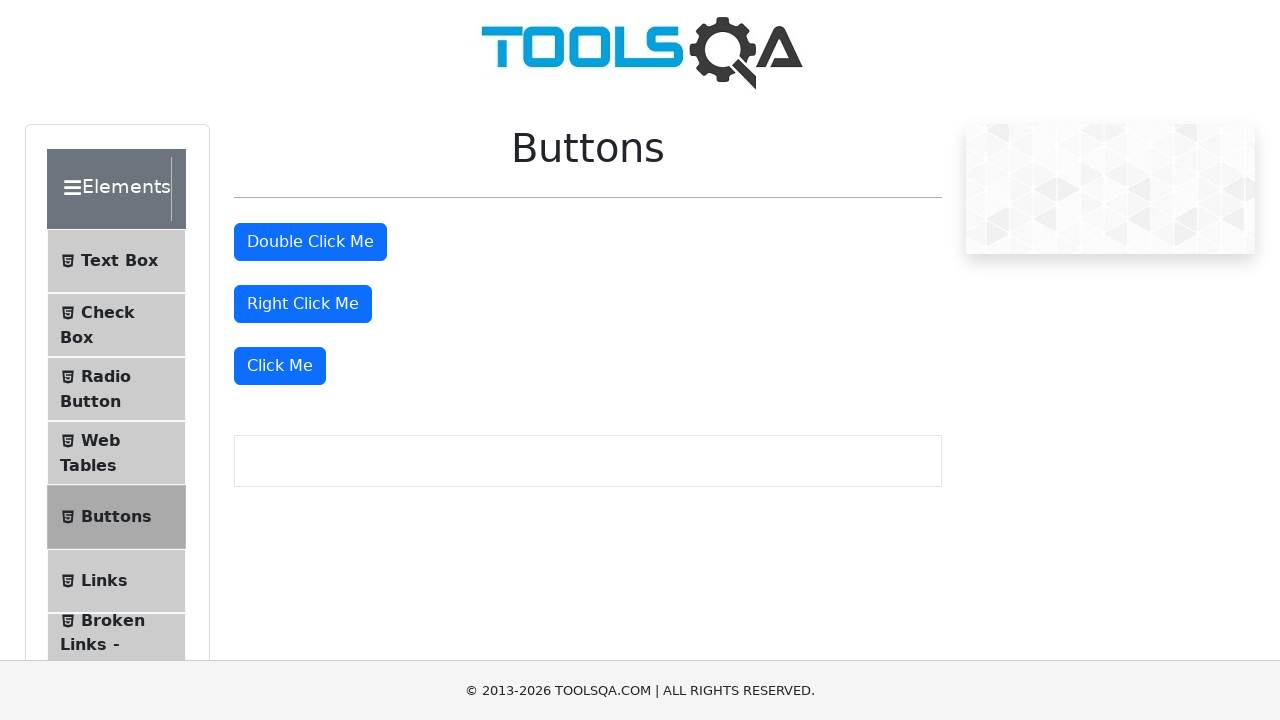

Clicked the 'Click Me' button using Actions class at (280, 366) on xpath=//button[text()='Click Me']
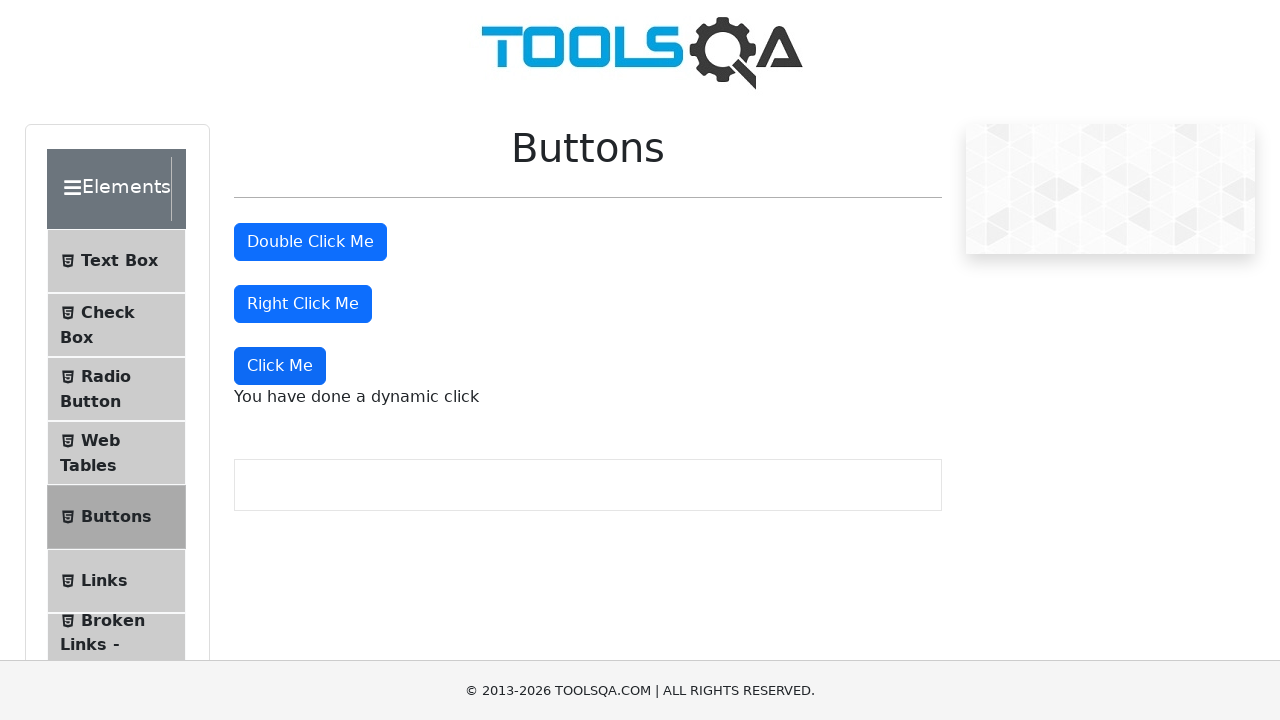

Waited 1000ms for any result to appear
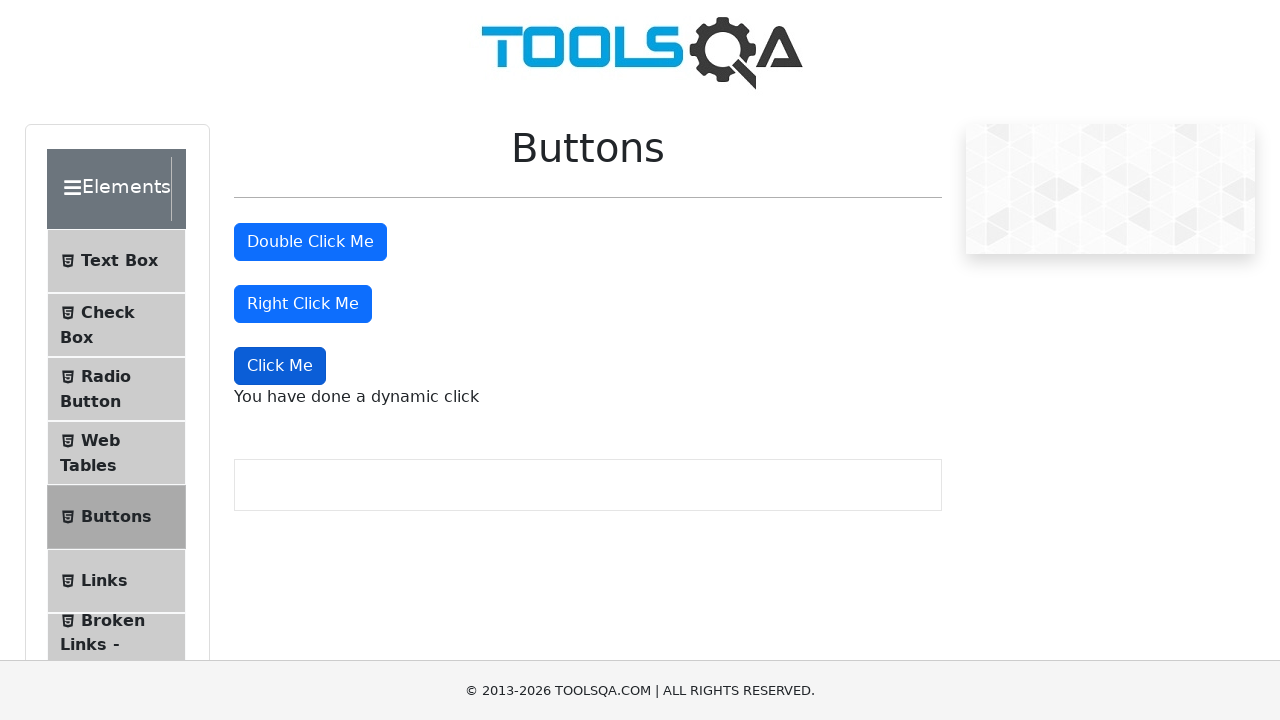

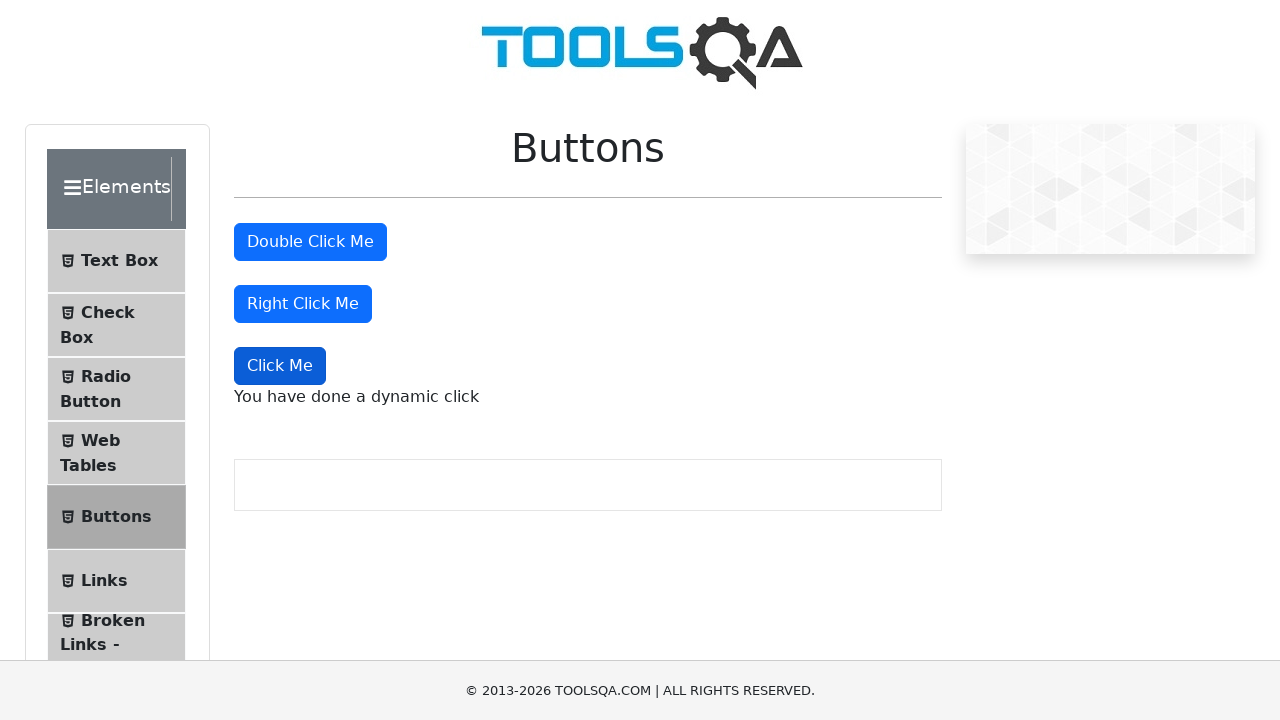